Tests dropdown selection functionality by selecting options using different methods (by index, by value, and by visible text)

Starting URL: https://www.softwaretestingmaterial.com/sample-webpage-to-automate/

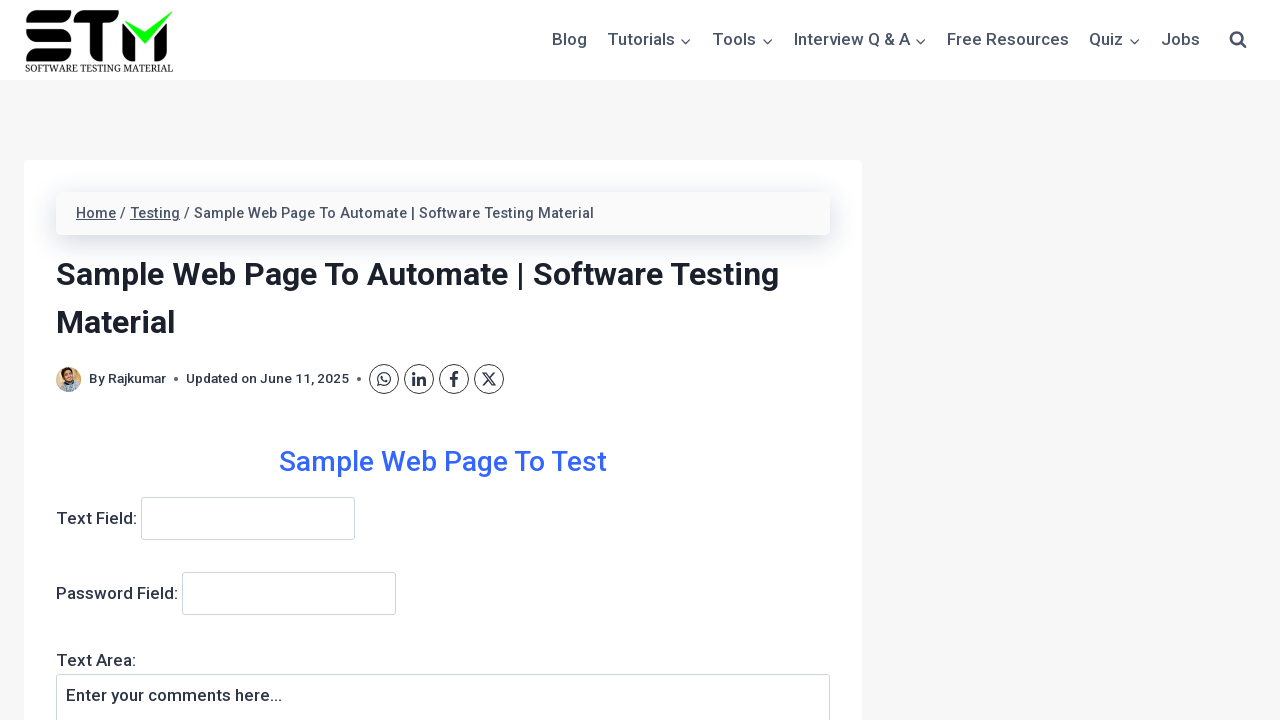

Navigated to sample webpage to automate
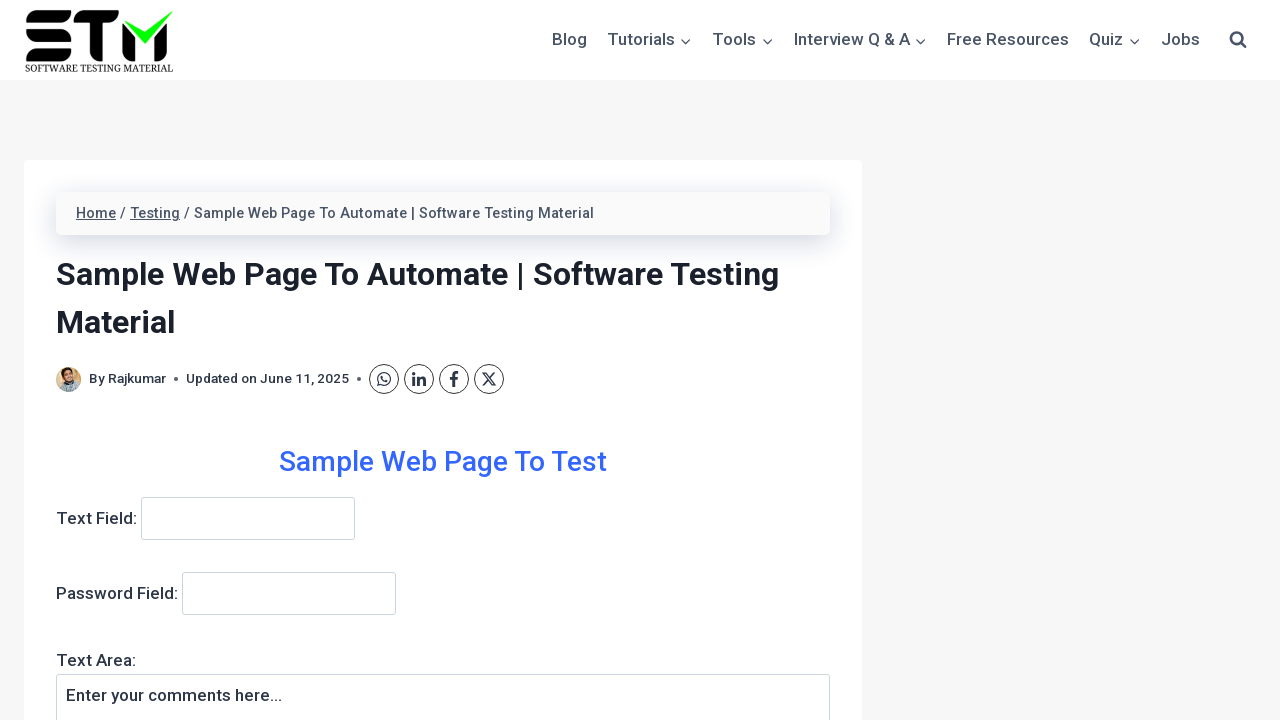

Located dropdown element with name 'dropdown'
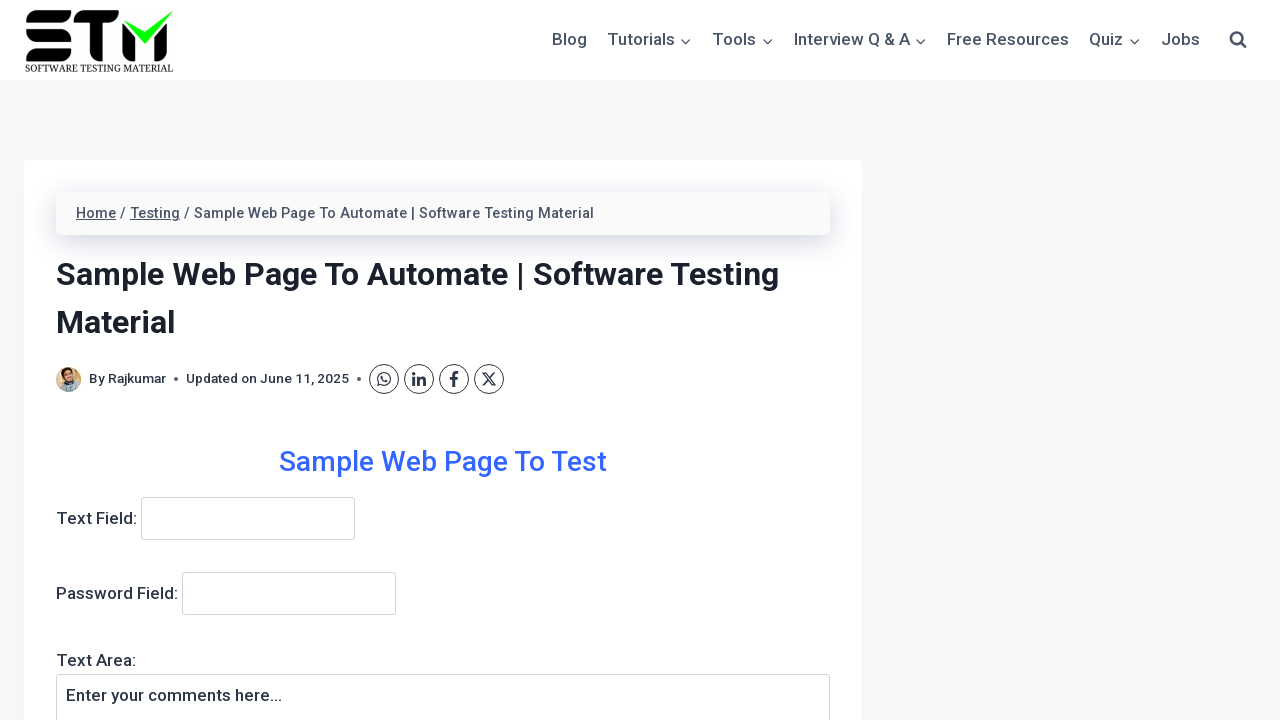

Selected dropdown option by index 3 (4th option) on select[name='dropdown']
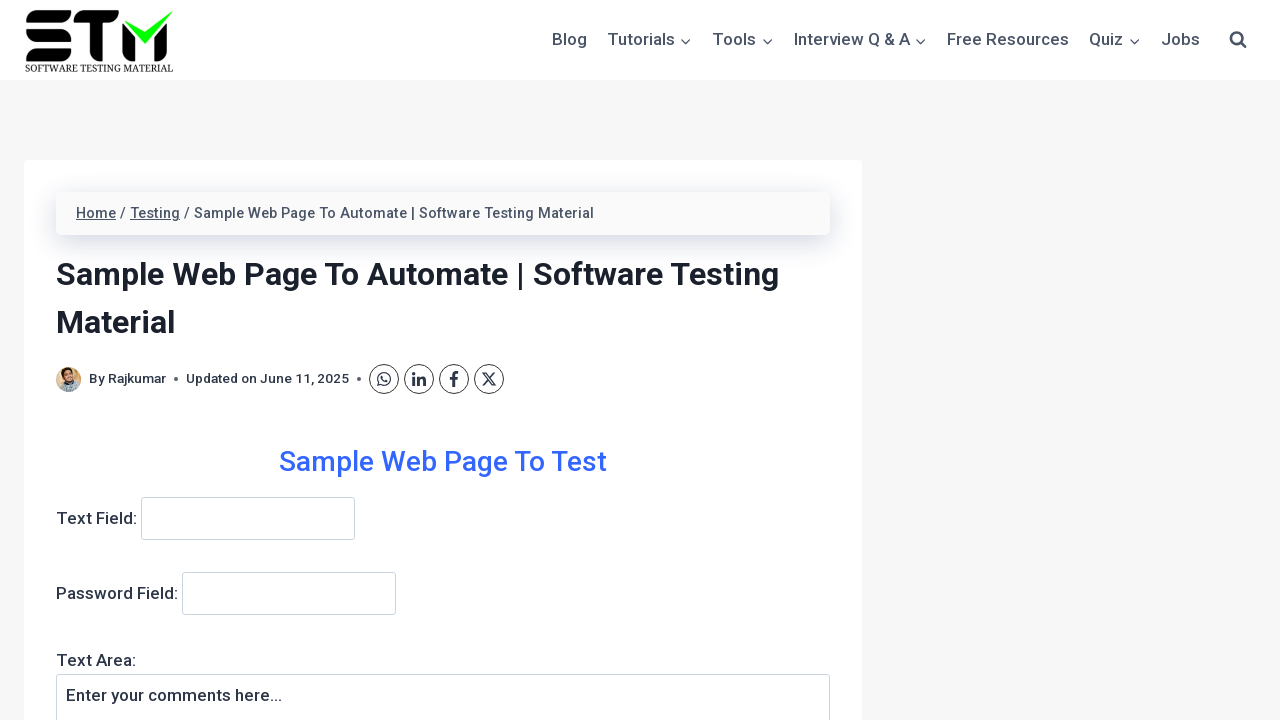

Selected dropdown option by value 'ddqtp' on select[name='dropdown']
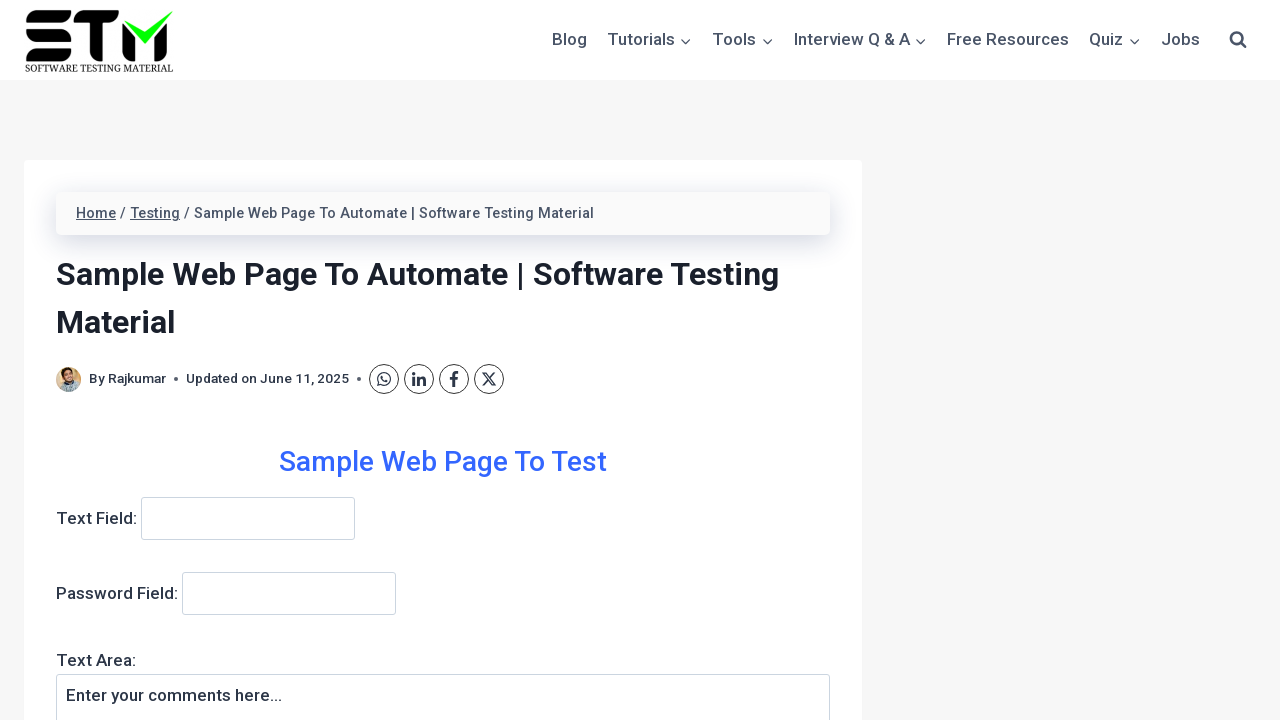

Selected dropdown option by visible text 'Automation Testing' on select[name='dropdown']
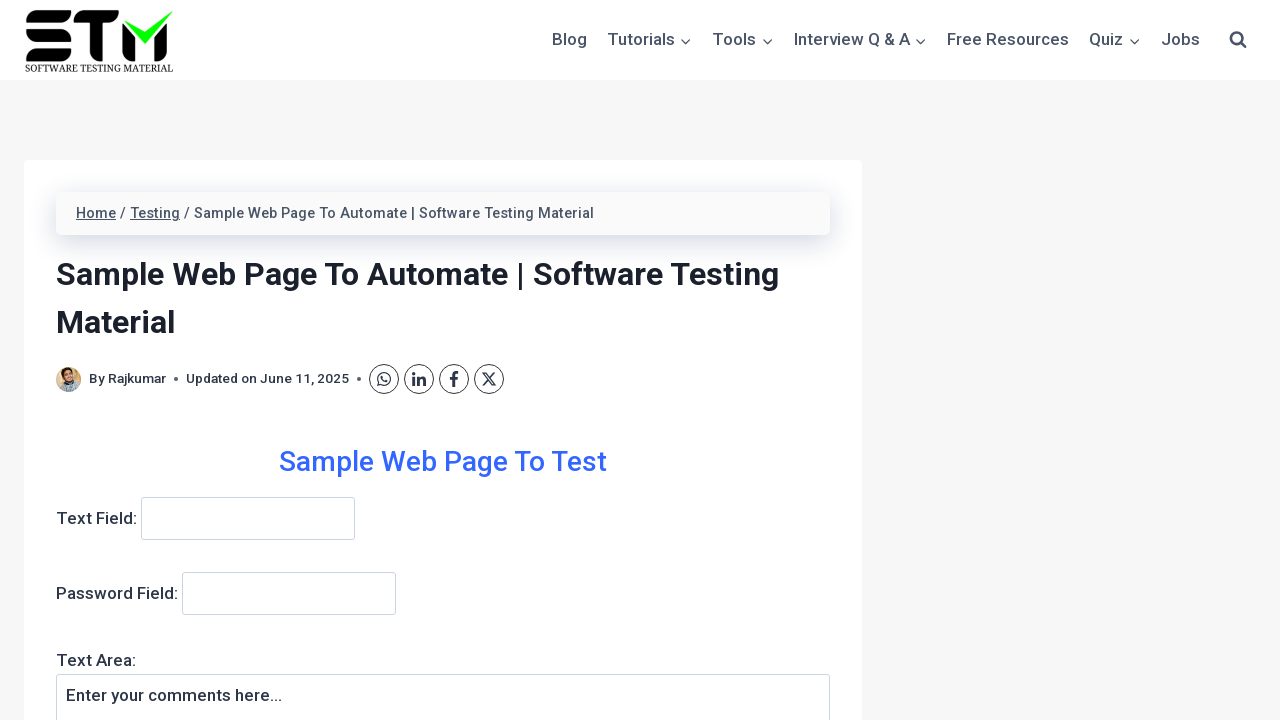

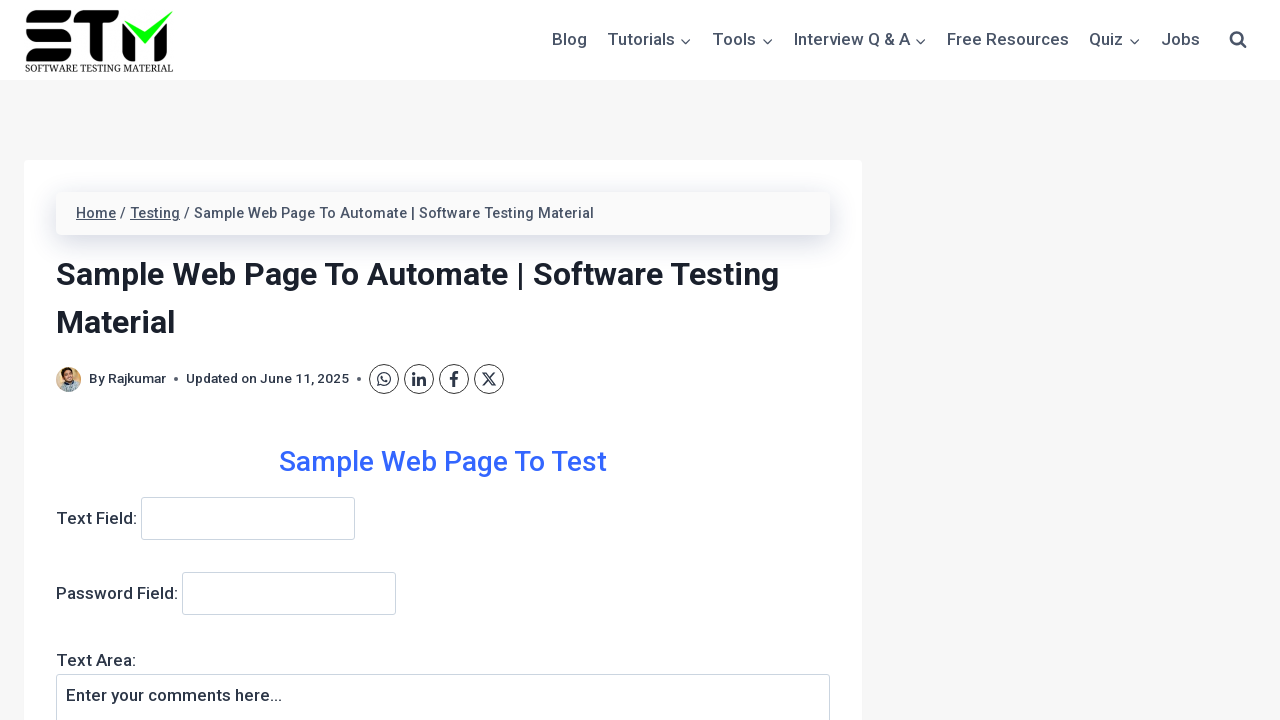